Tests JavaScript alert handling by triggering alerts and accepting/dismissing them

Starting URL: https://www.leafground.com/alert.xhtml

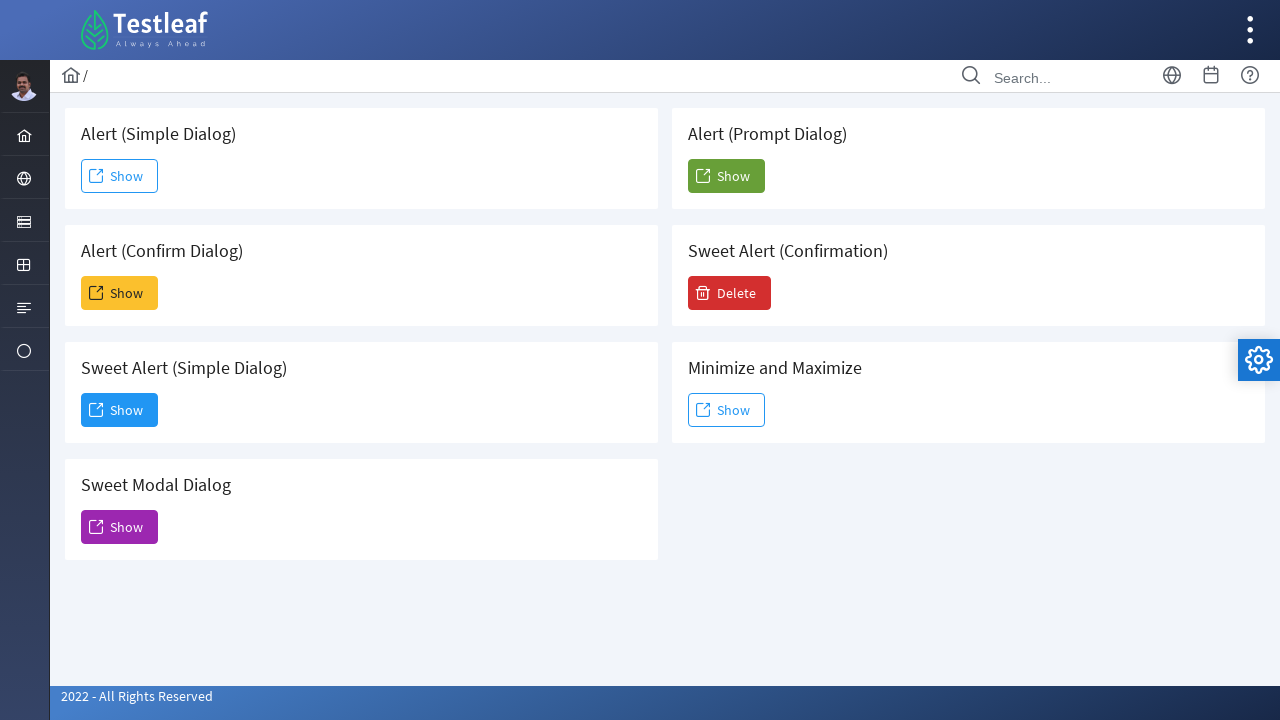

Clicked first Show button to trigger alert at (120, 176) on xpath=//span[text()='Show']
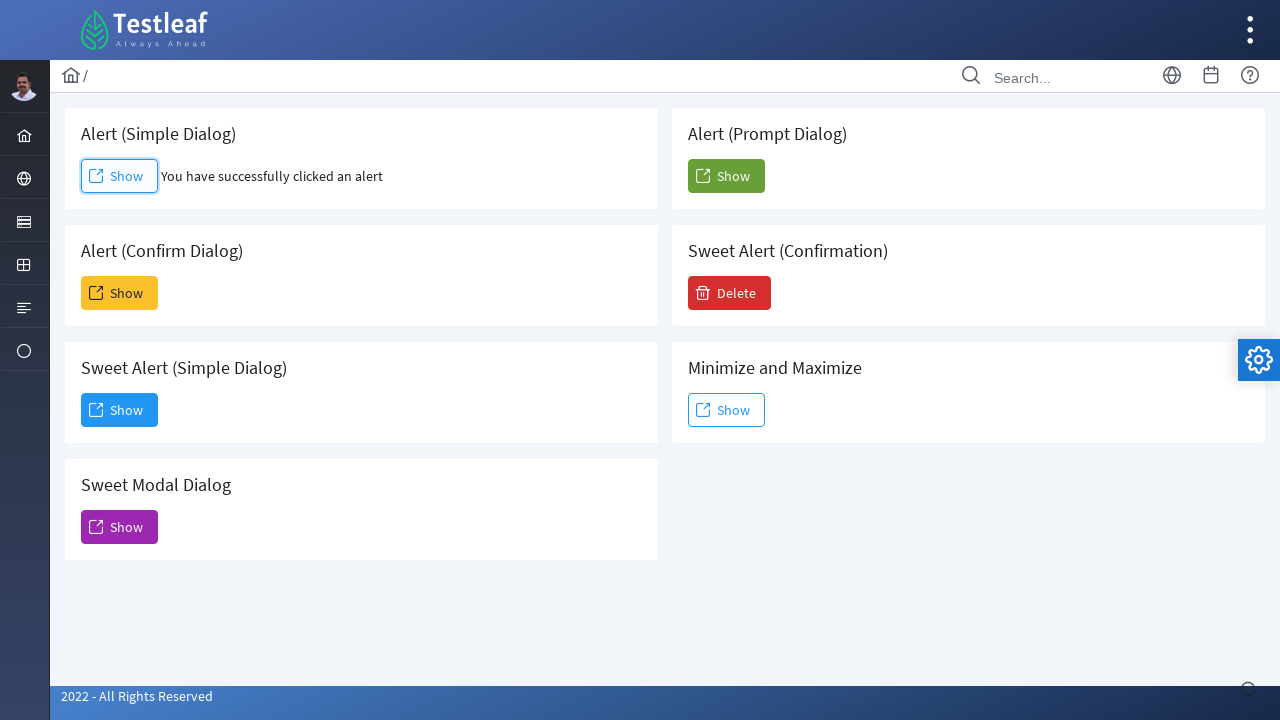

Set up dialog handler to accept alerts
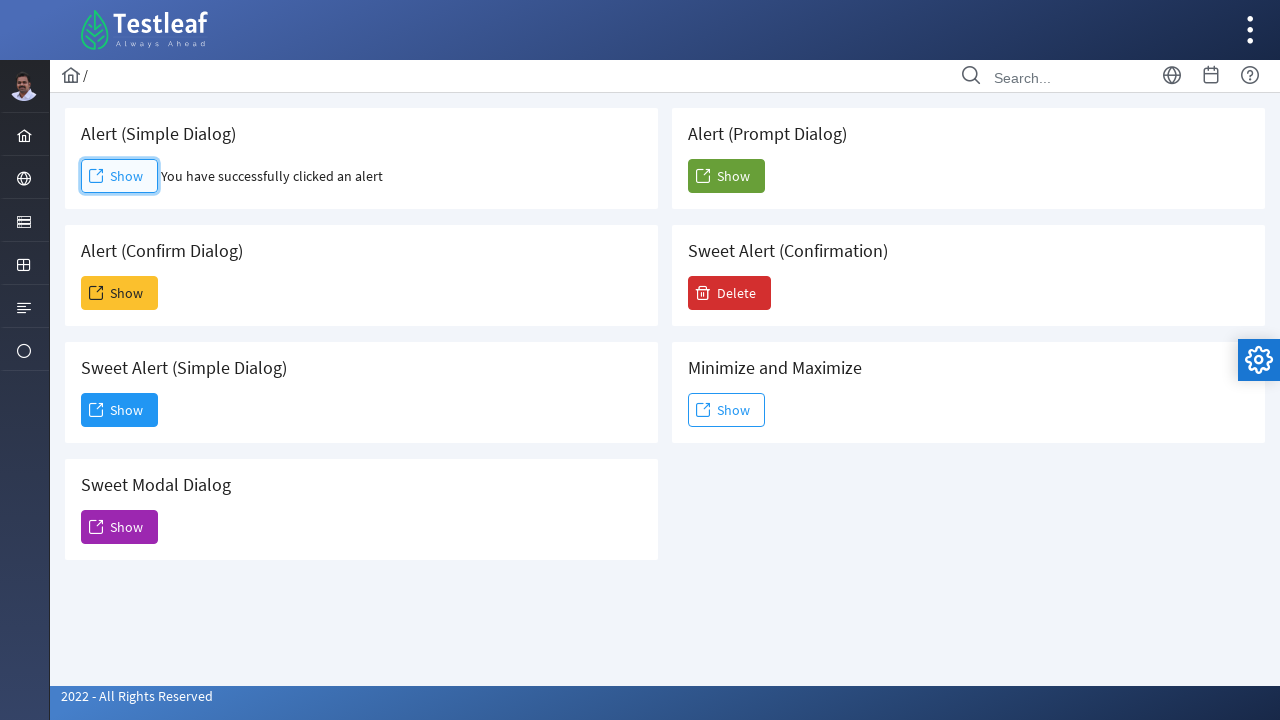

Clicked second Show button to trigger another alert at (120, 293) on (//span[text()='Show'])[2]
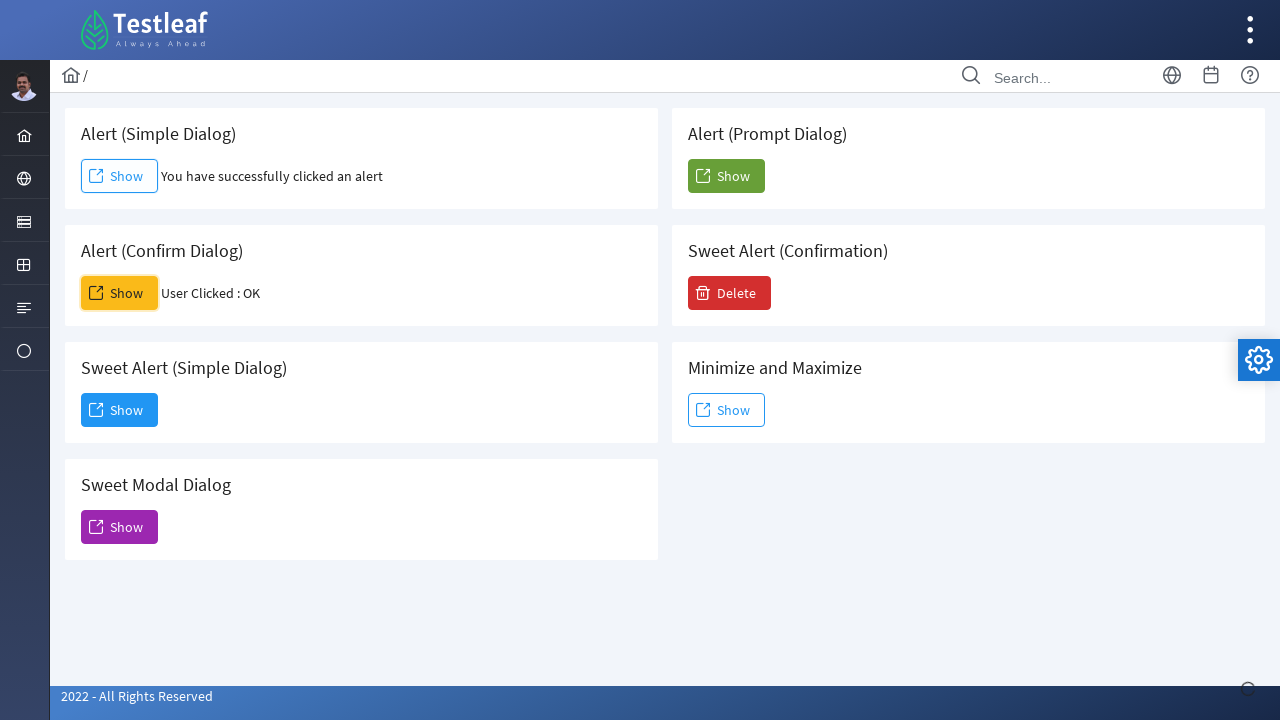

Set up dialog handler to dismiss the second alert
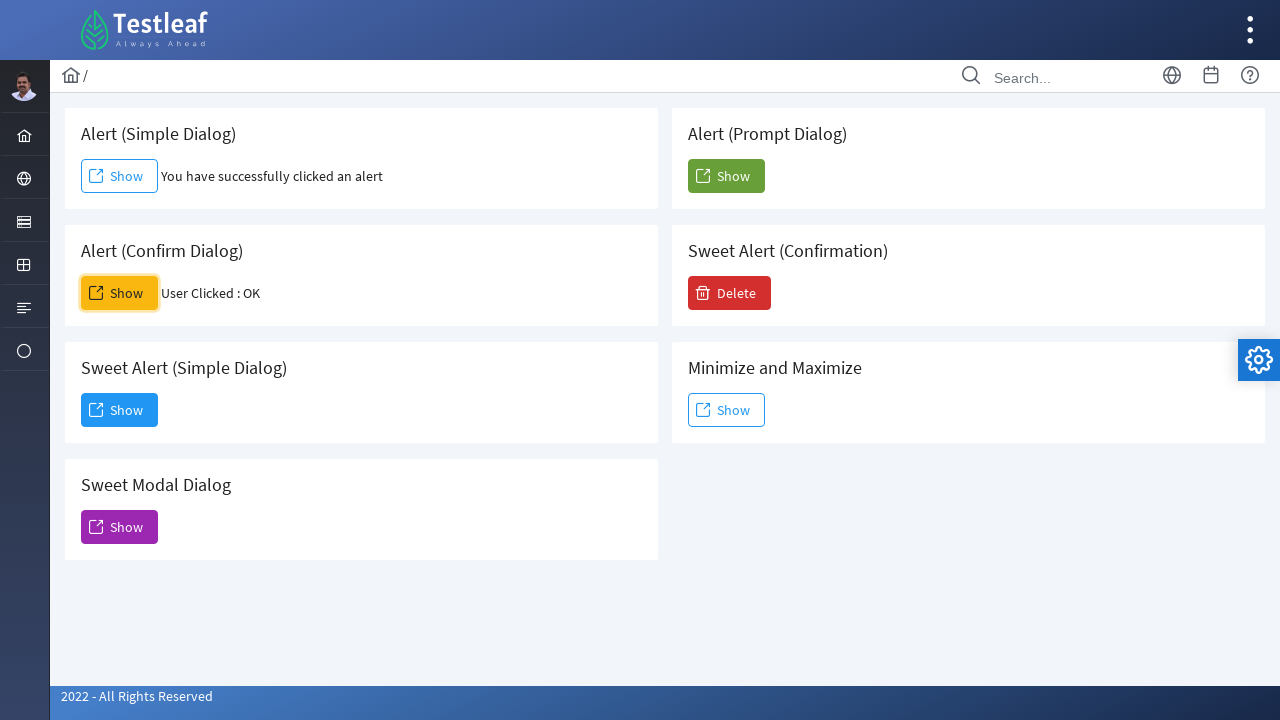

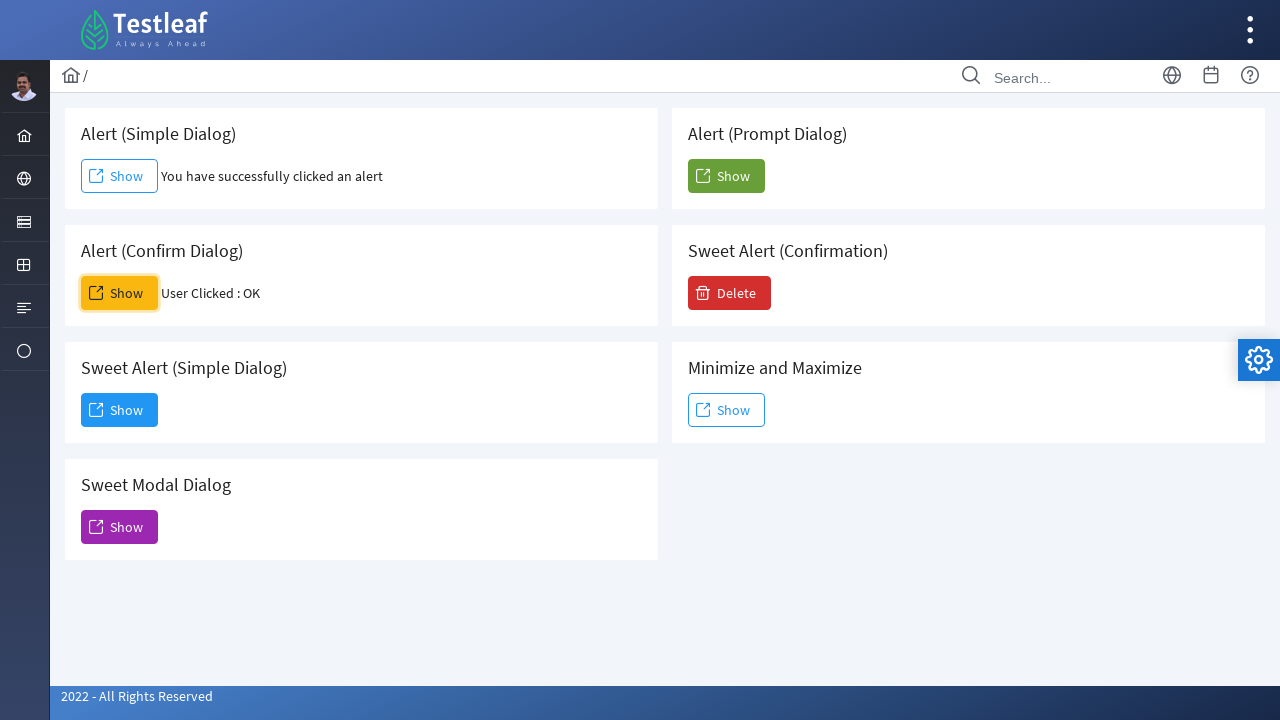